Tests double-click functionality on a button element on the DemoQA buttons page

Starting URL: https://demoqa.com/buttons

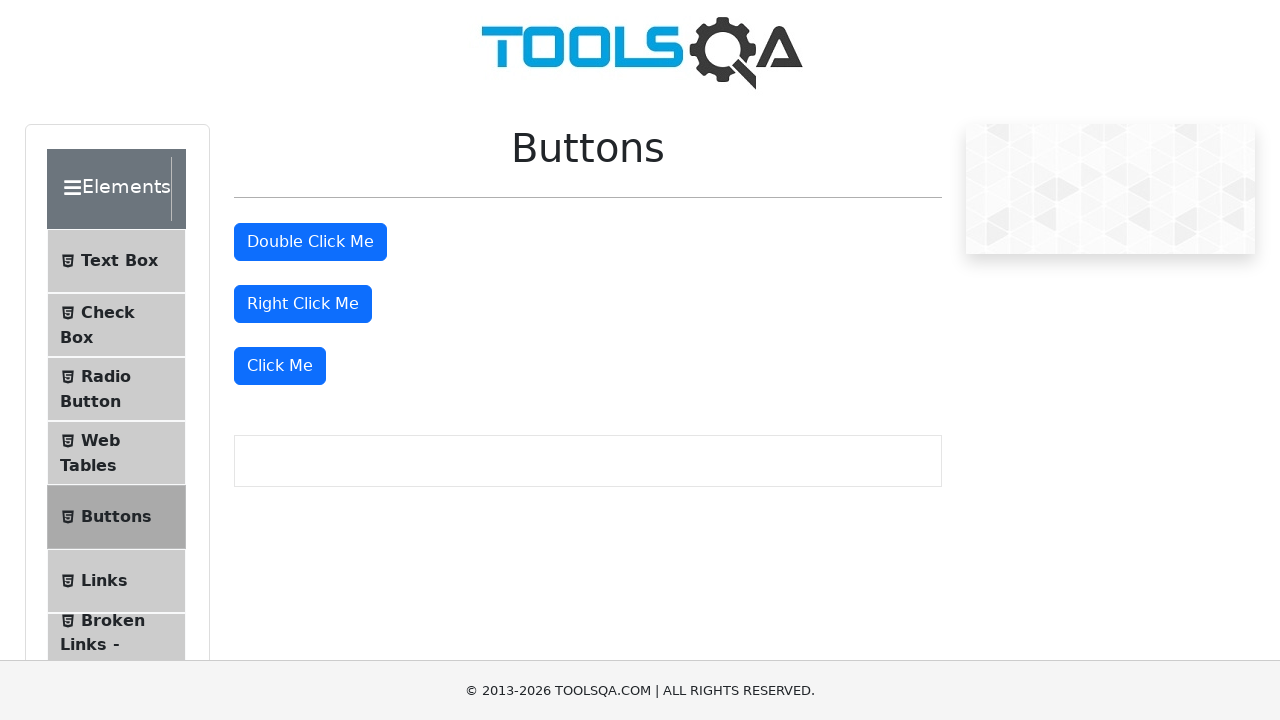

Located double-click button element with ID 'doubleClickBtn'
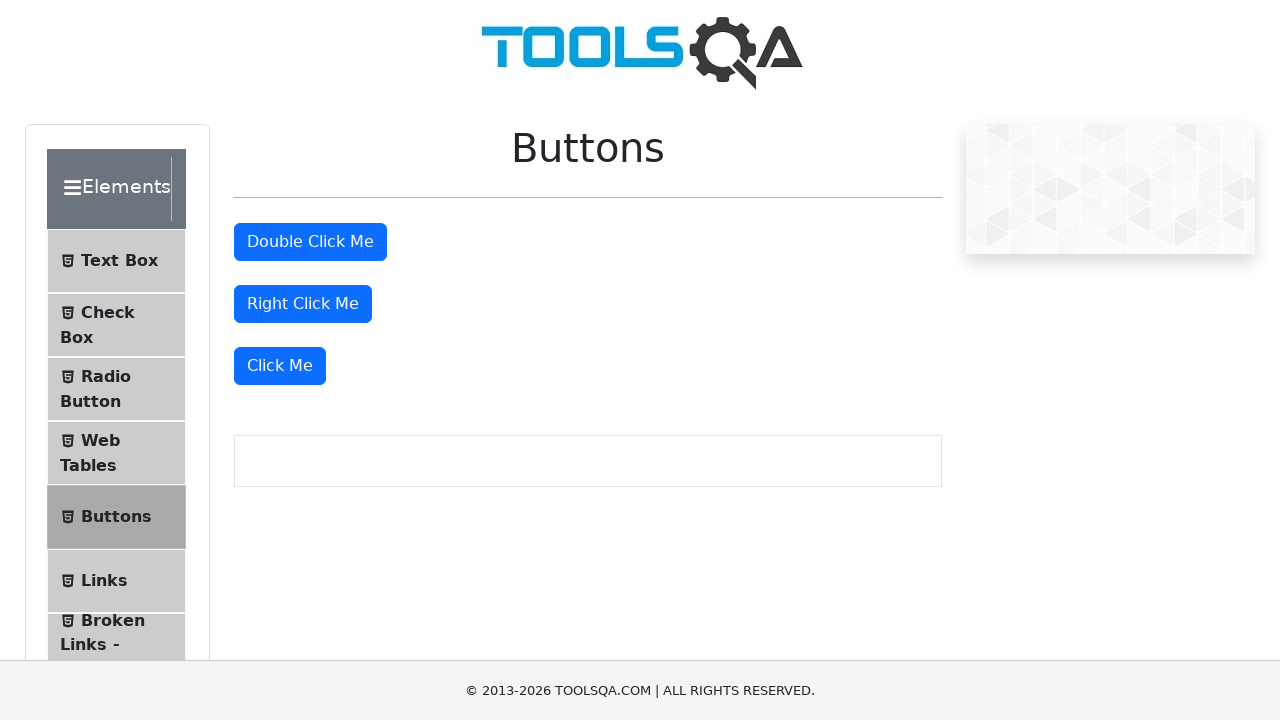

Performed double-click action on the button at (310, 242) on #doubleClickBtn
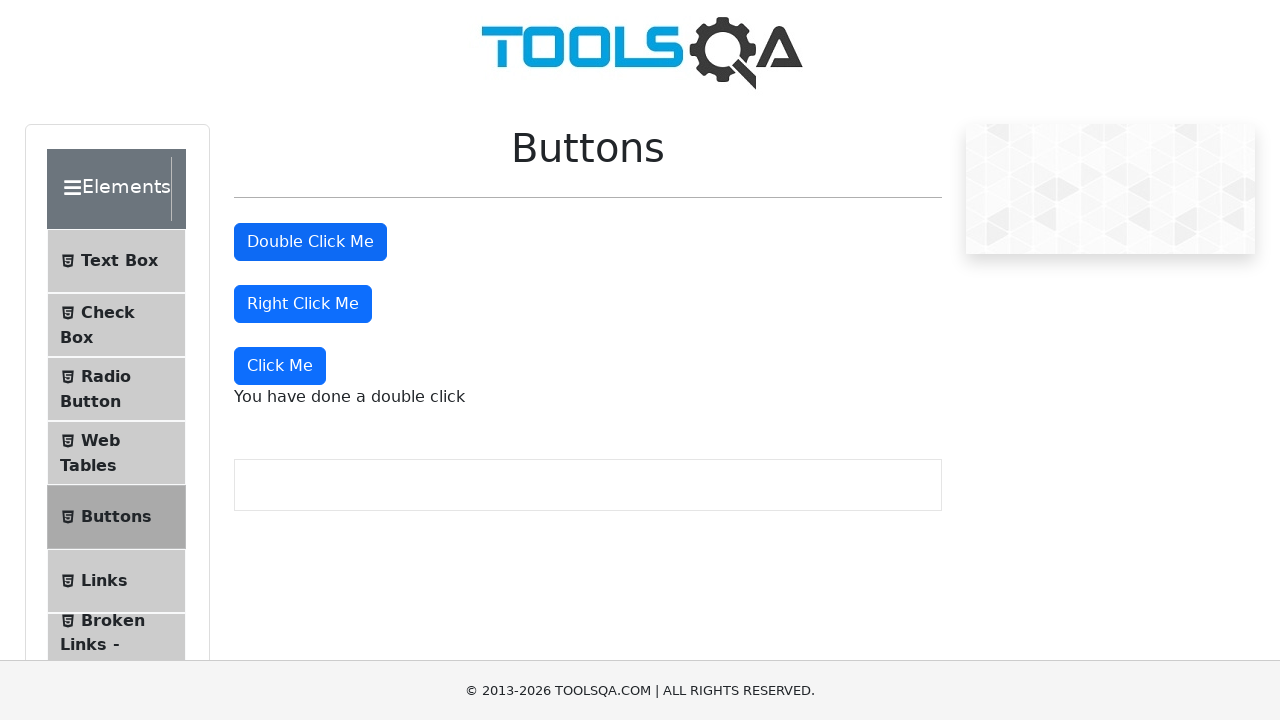

Waited 500ms for double-click response/message
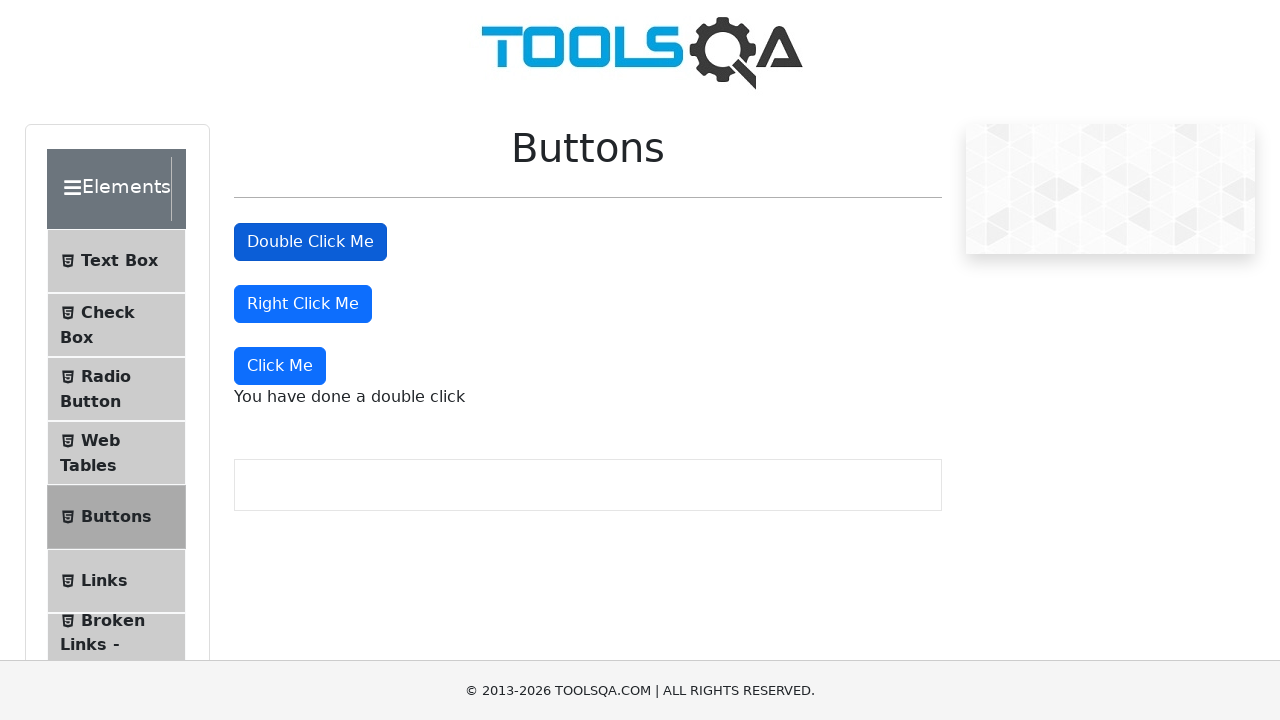

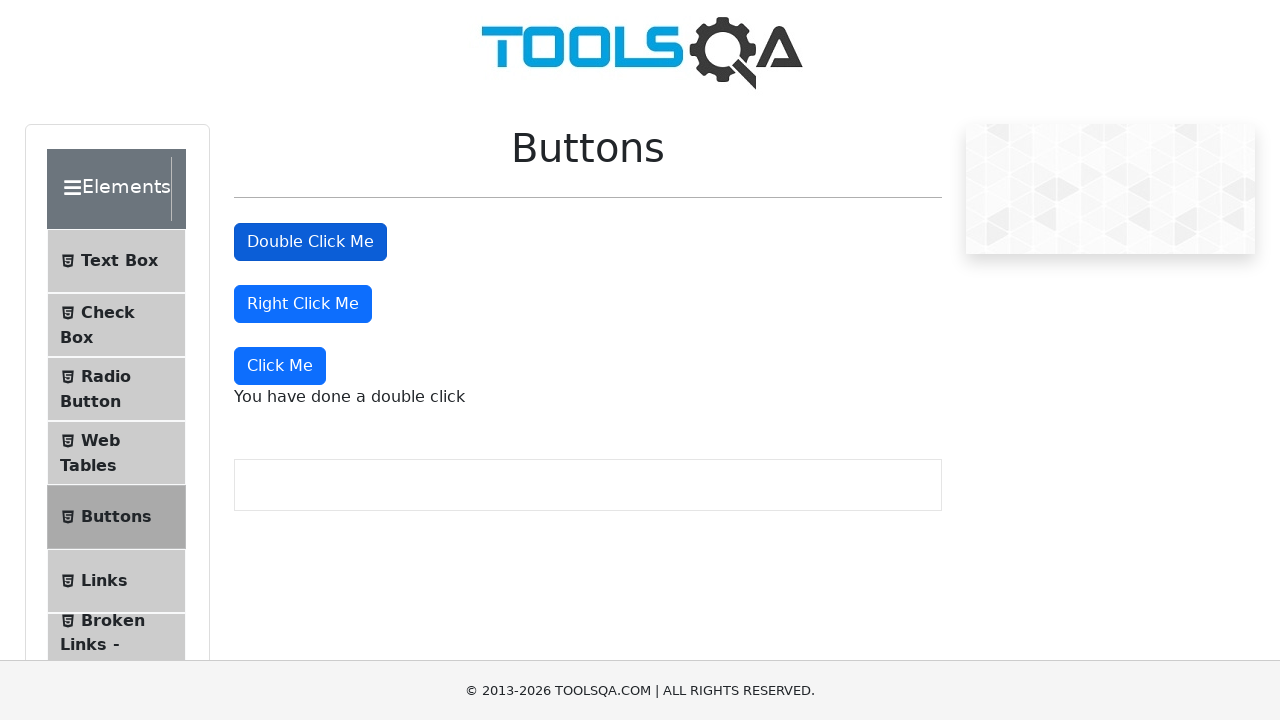